Tests the Basic Forms section on the Basic Elements page by entering email, password, checking a checkbox, and submitting the form to verify the alert message.

Starting URL: http://automationbykrishna.com/

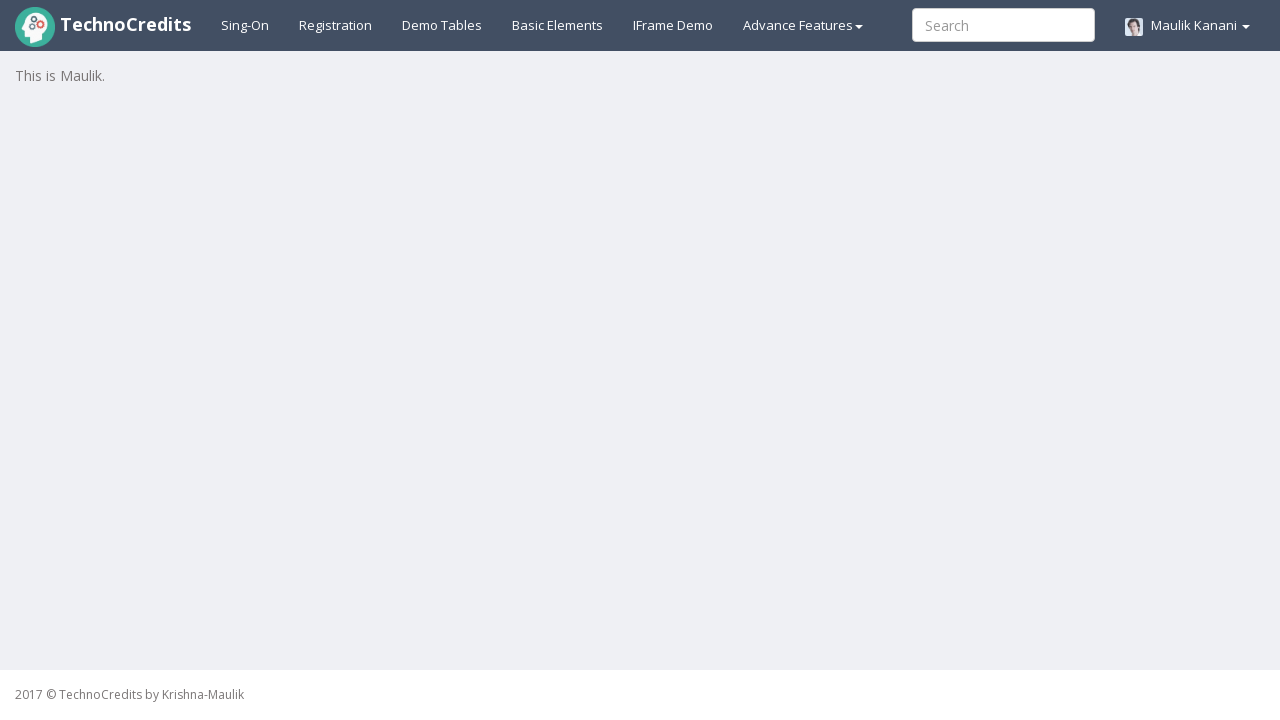

Clicked on Basic Elements link at (558, 25) on a#basicelements
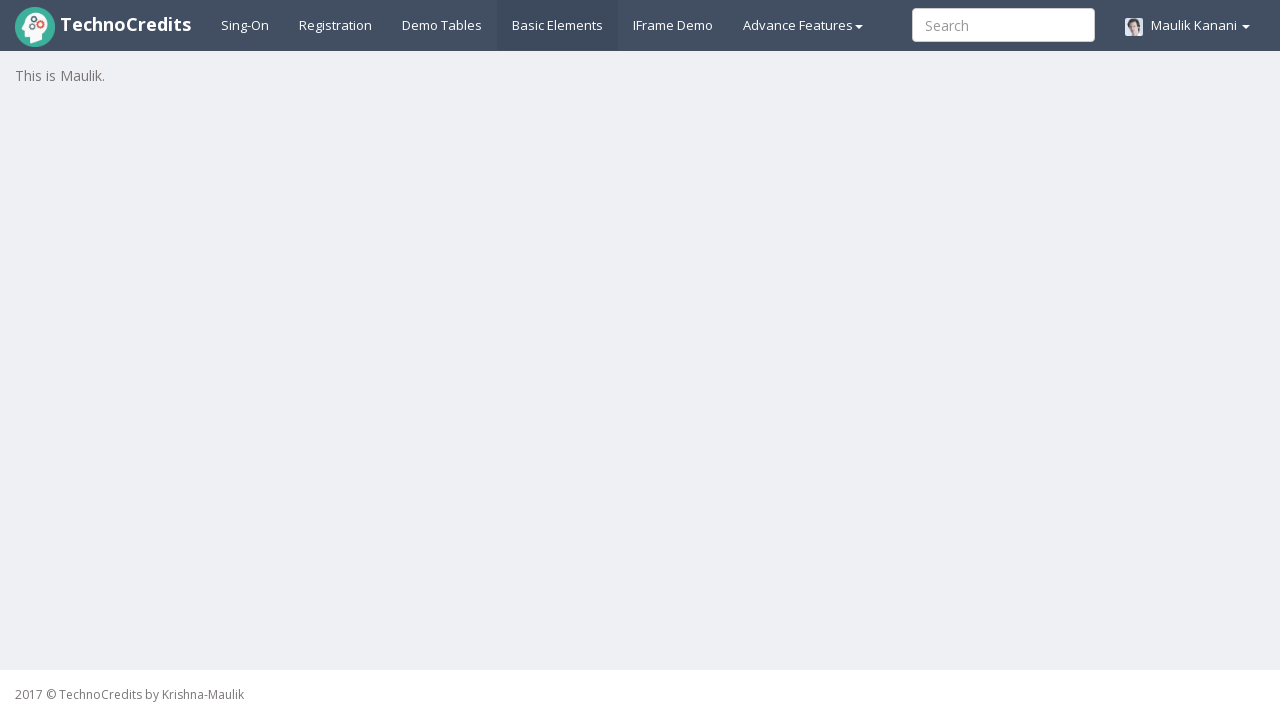

Waited for page to load (3000ms)
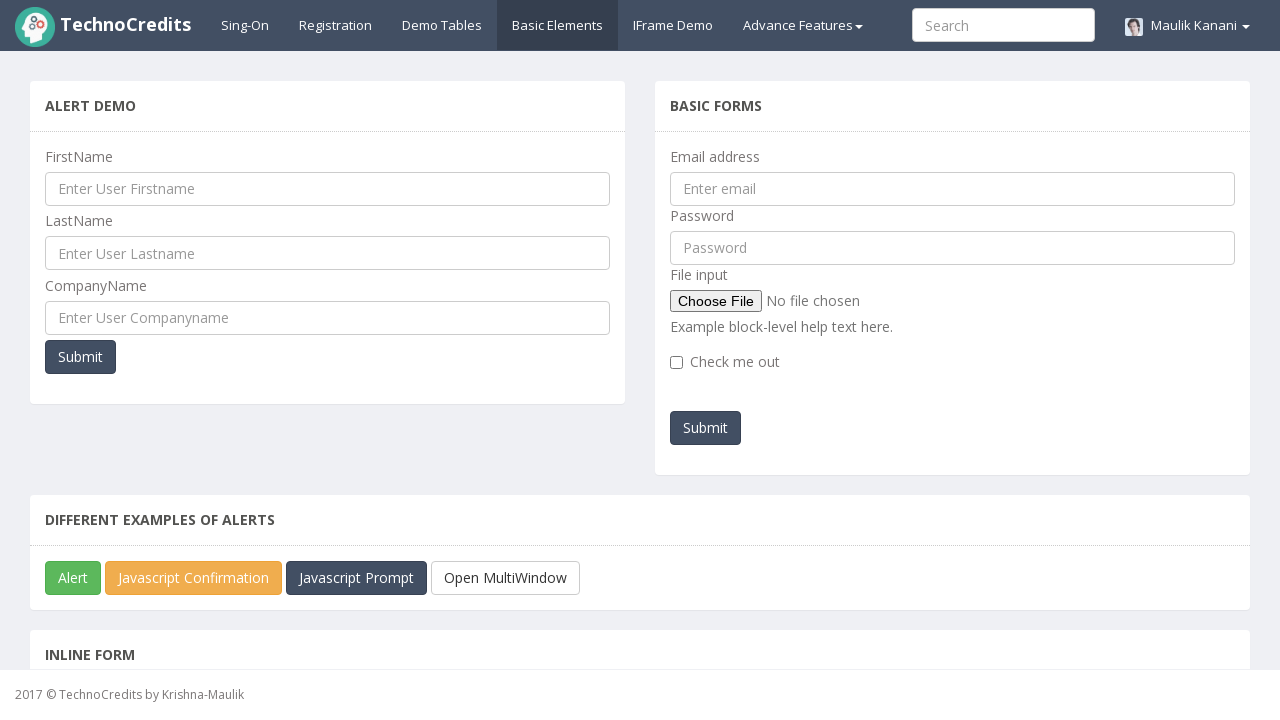

Entered email address 'sarah.jones@testmail.com' on input#exampleInputEmail1
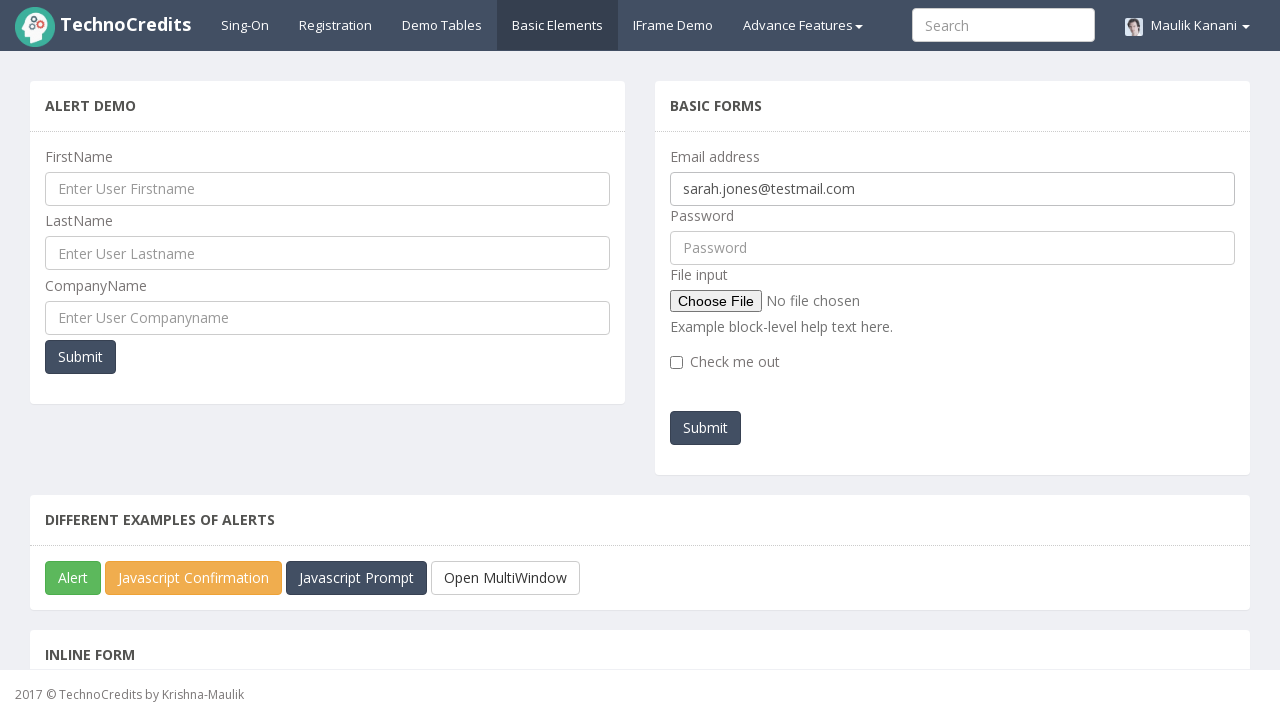

Entered password 'securepass456' on input#pwd
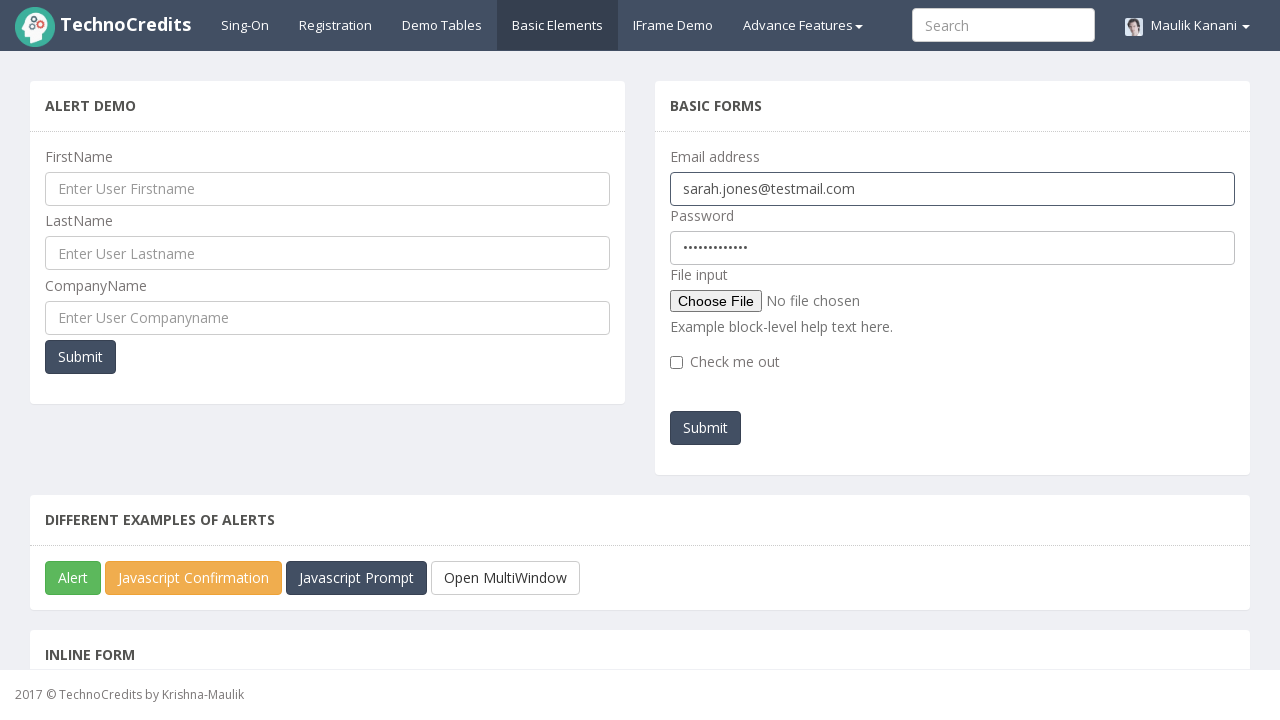

Checked the checkbox in Basic Forms section at (676, 362) on div[name='secondSegment'] input[type='checkbox']
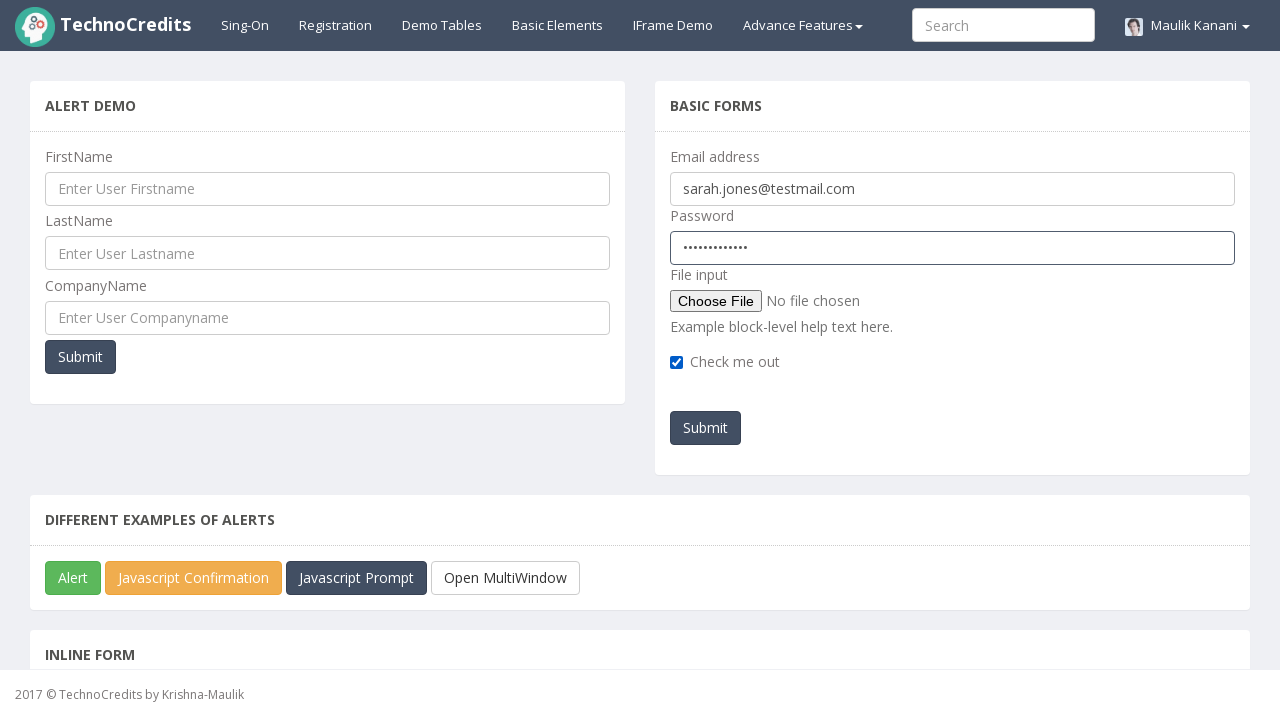

Set up dialog handler to accept alerts
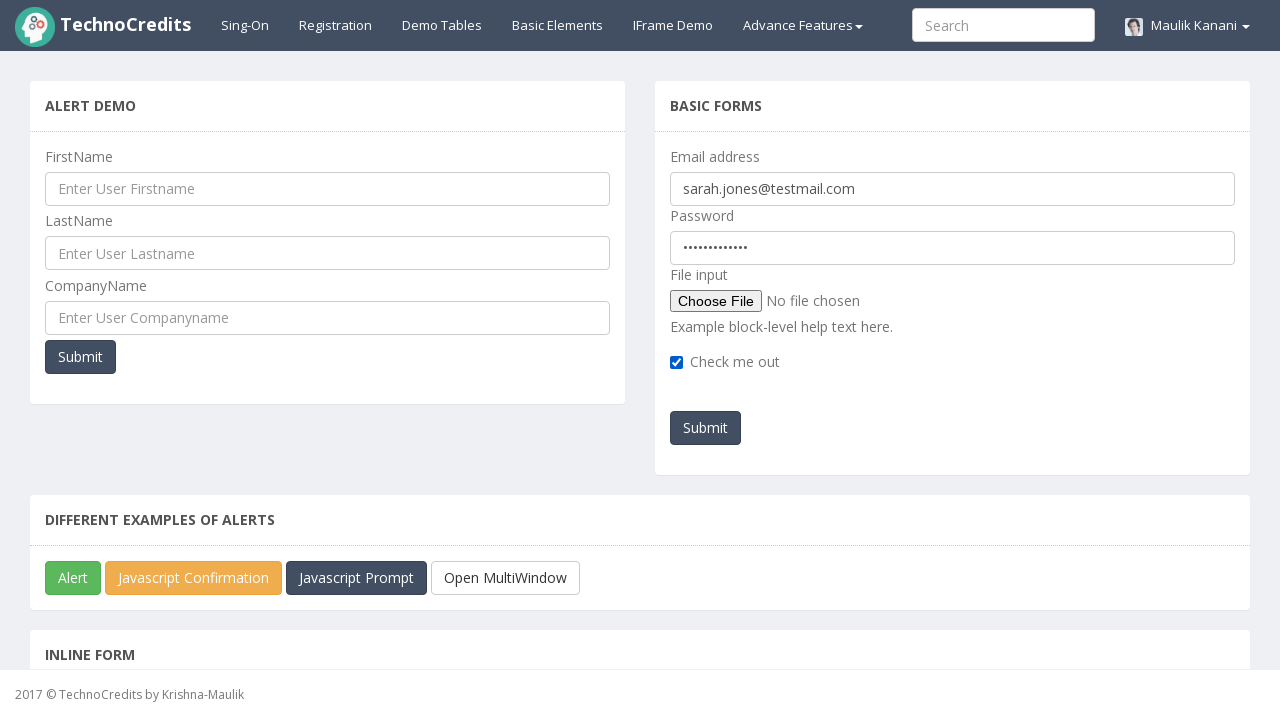

Clicked submit button to submit Basic Forms at (706, 428) on button#submitb2
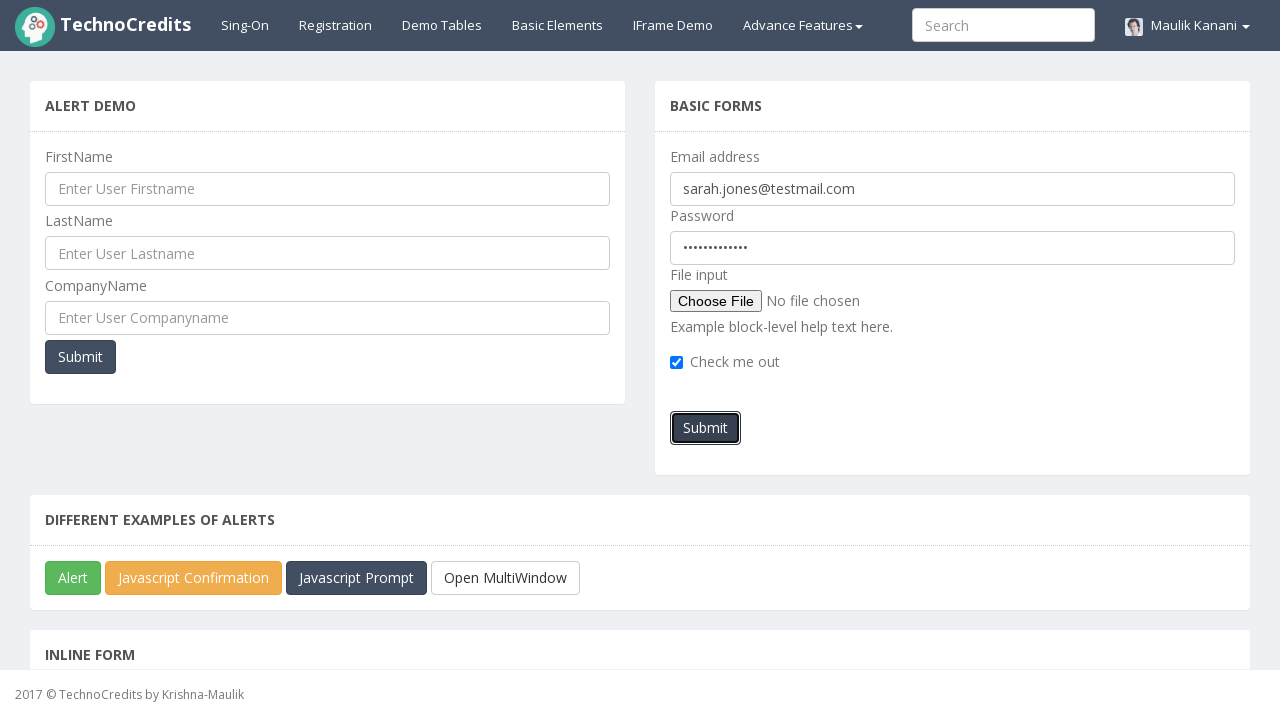

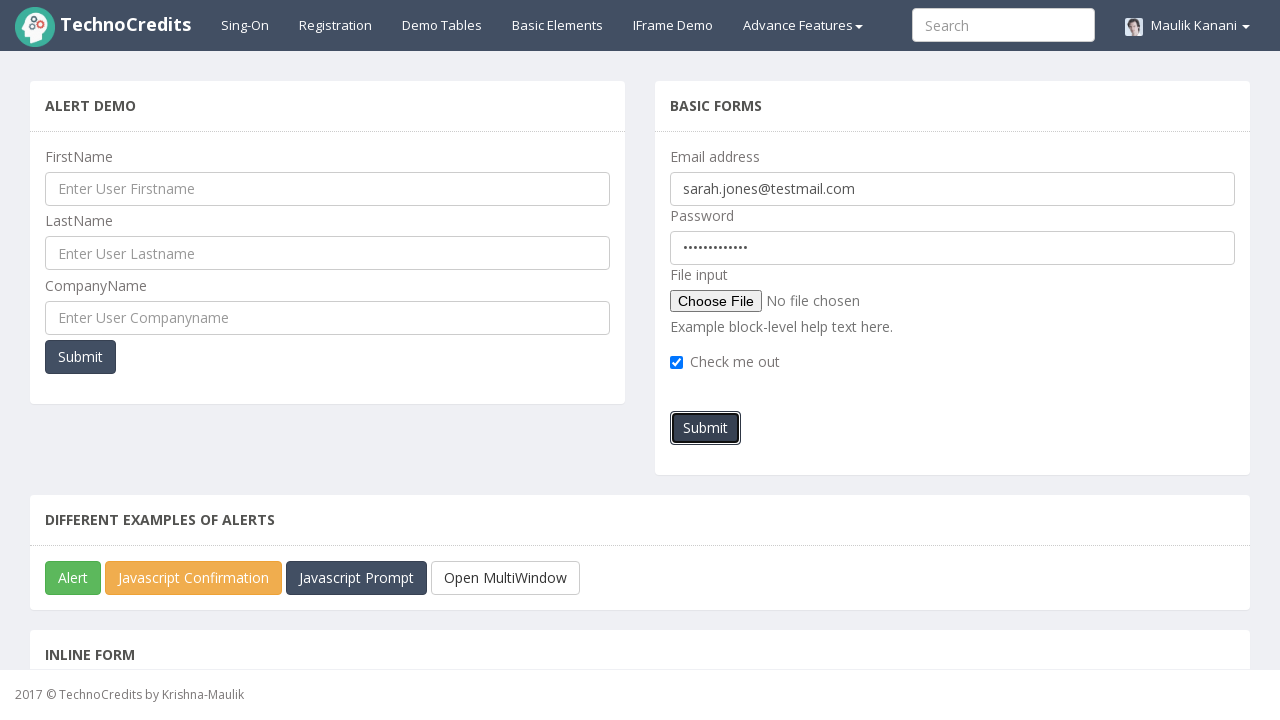